Tests that entered text is trimmed when editing a todo item

Starting URL: https://demo.playwright.dev/todomvc

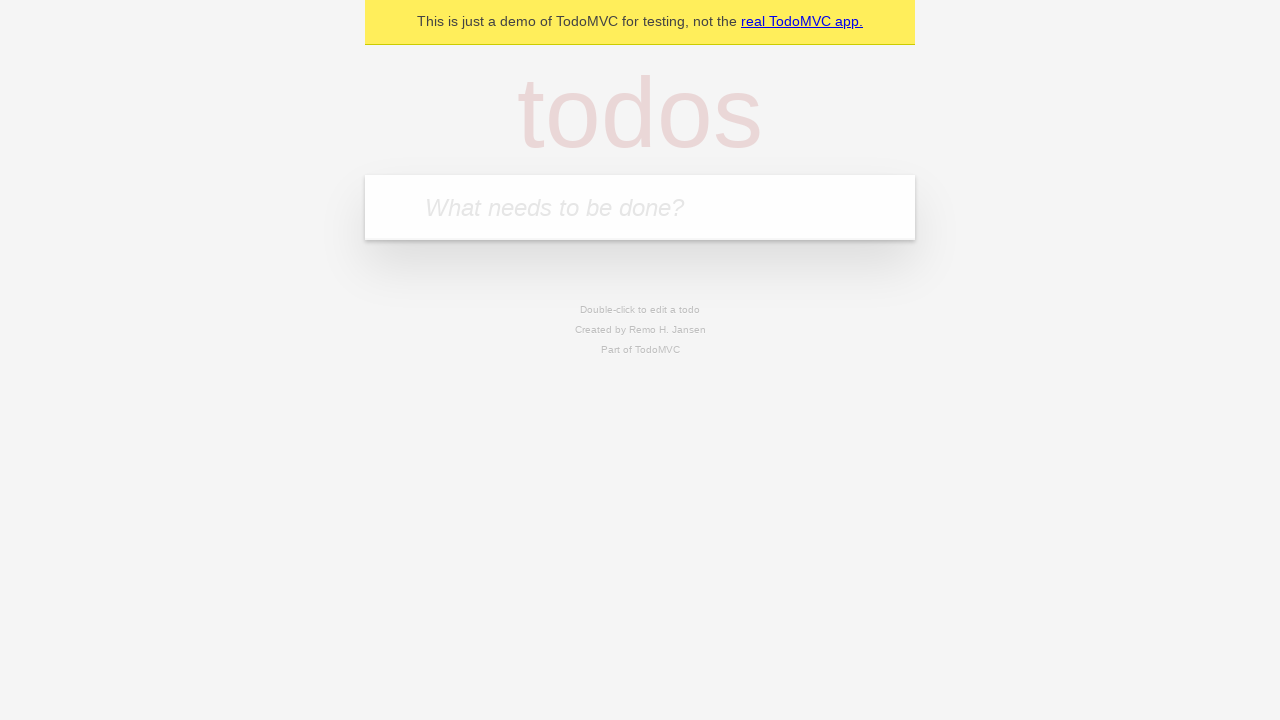

Filled todo input with 'buy some cheese' on internal:attr=[placeholder="What needs to be done?"i]
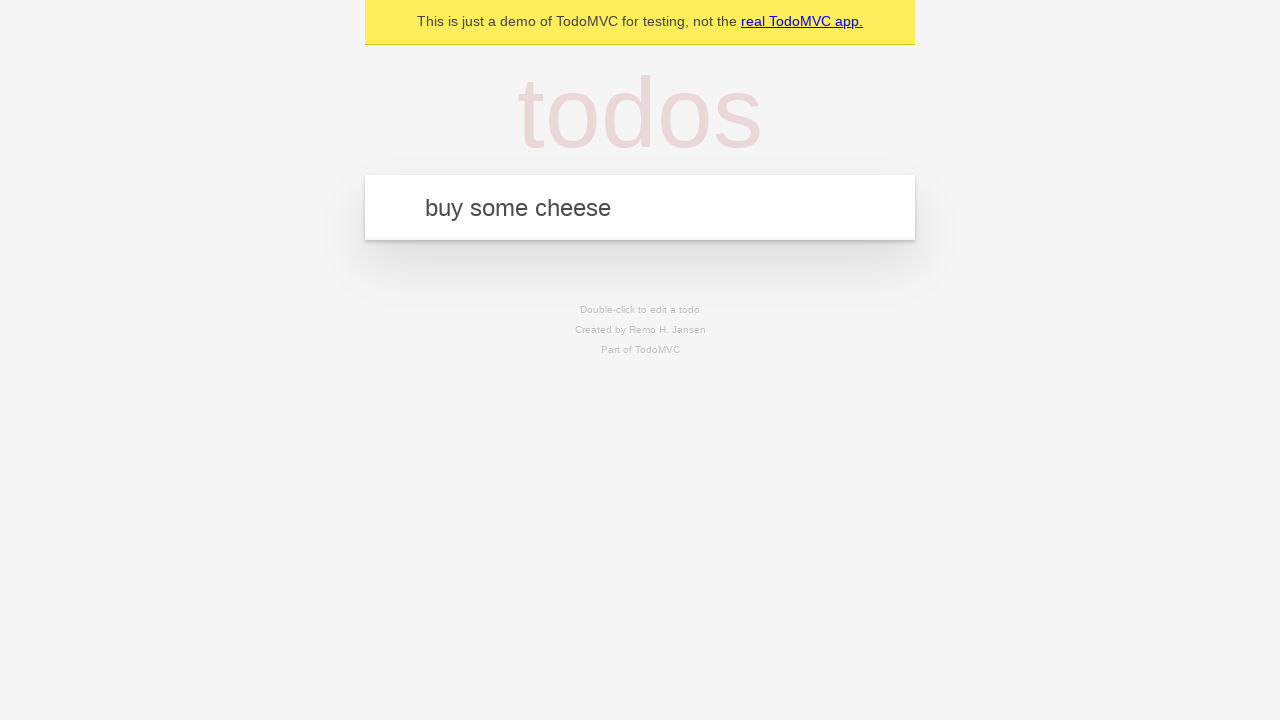

Pressed Enter to add todo 'buy some cheese' on internal:attr=[placeholder="What needs to be done?"i]
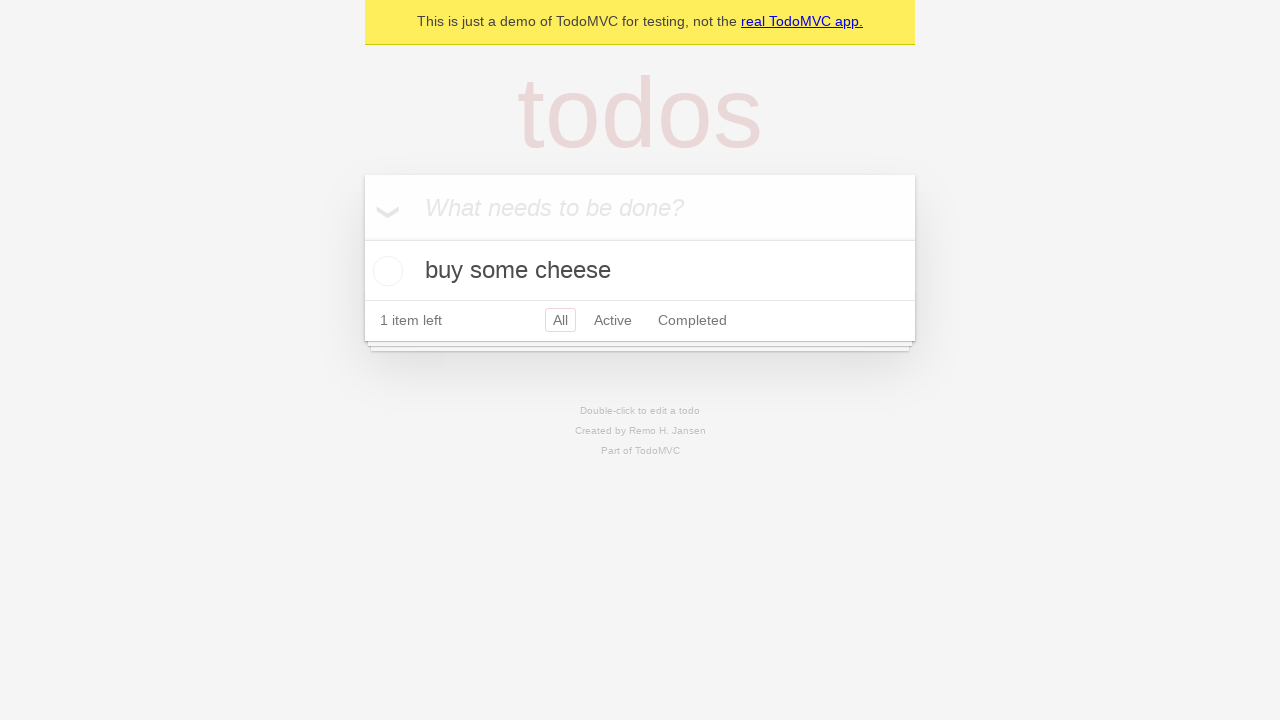

Filled todo input with 'feed the cat' on internal:attr=[placeholder="What needs to be done?"i]
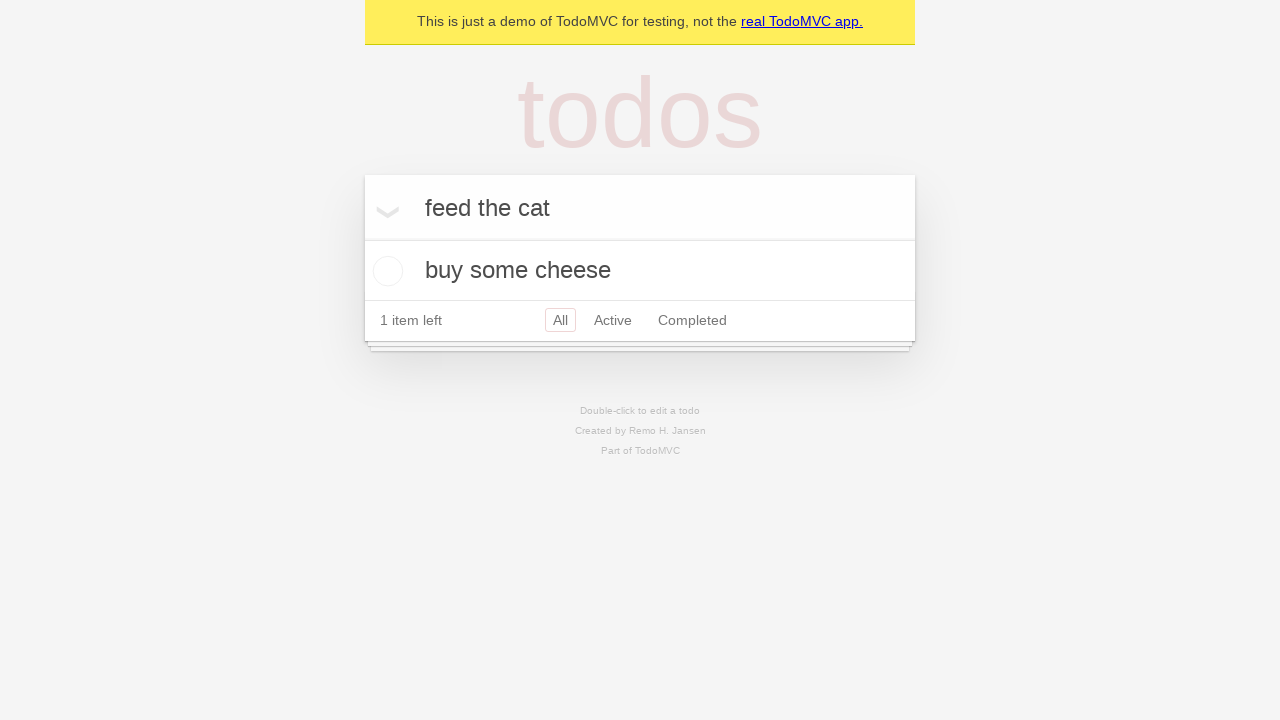

Pressed Enter to add todo 'feed the cat' on internal:attr=[placeholder="What needs to be done?"i]
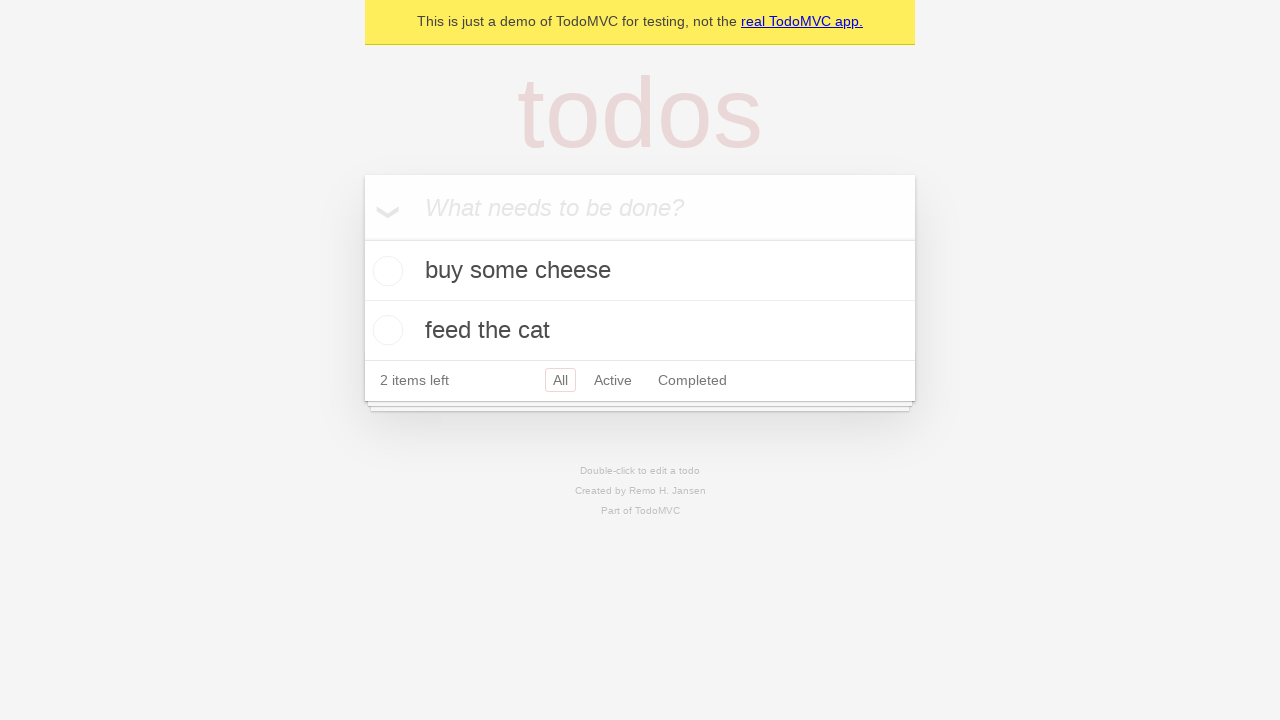

Filled todo input with 'book a doctors appointment' on internal:attr=[placeholder="What needs to be done?"i]
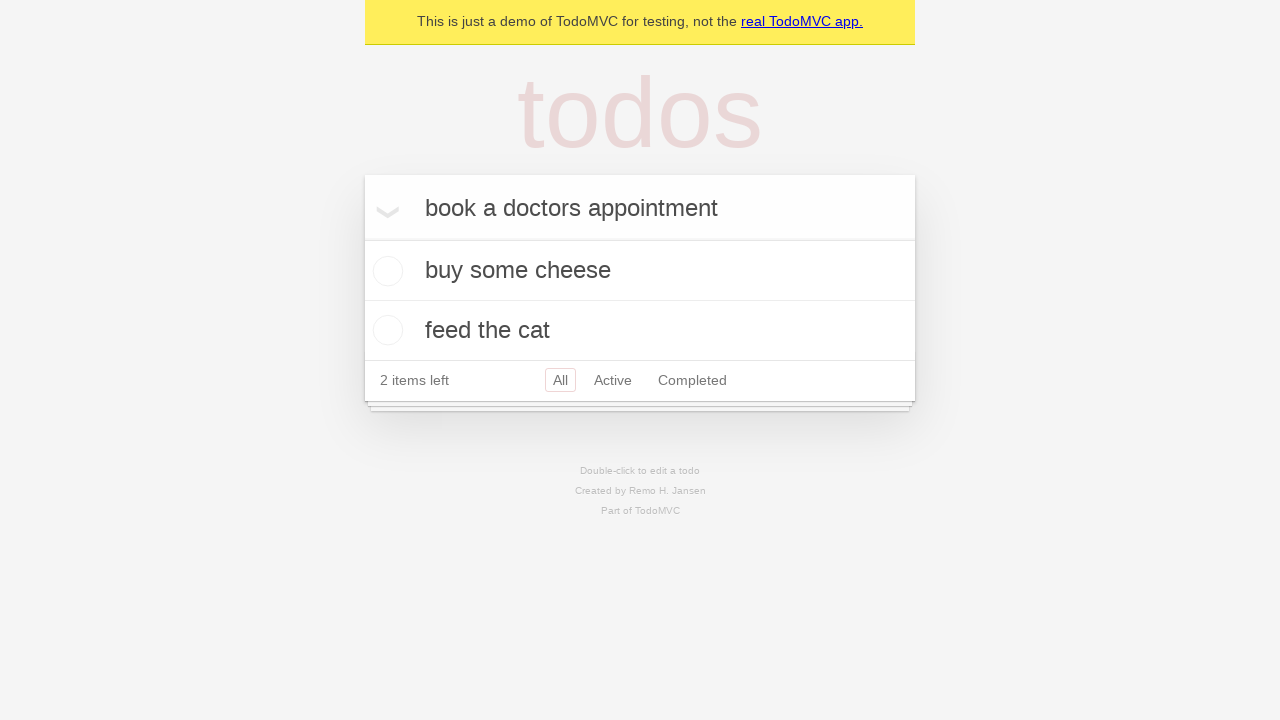

Pressed Enter to add todo 'book a doctors appointment' on internal:attr=[placeholder="What needs to be done?"i]
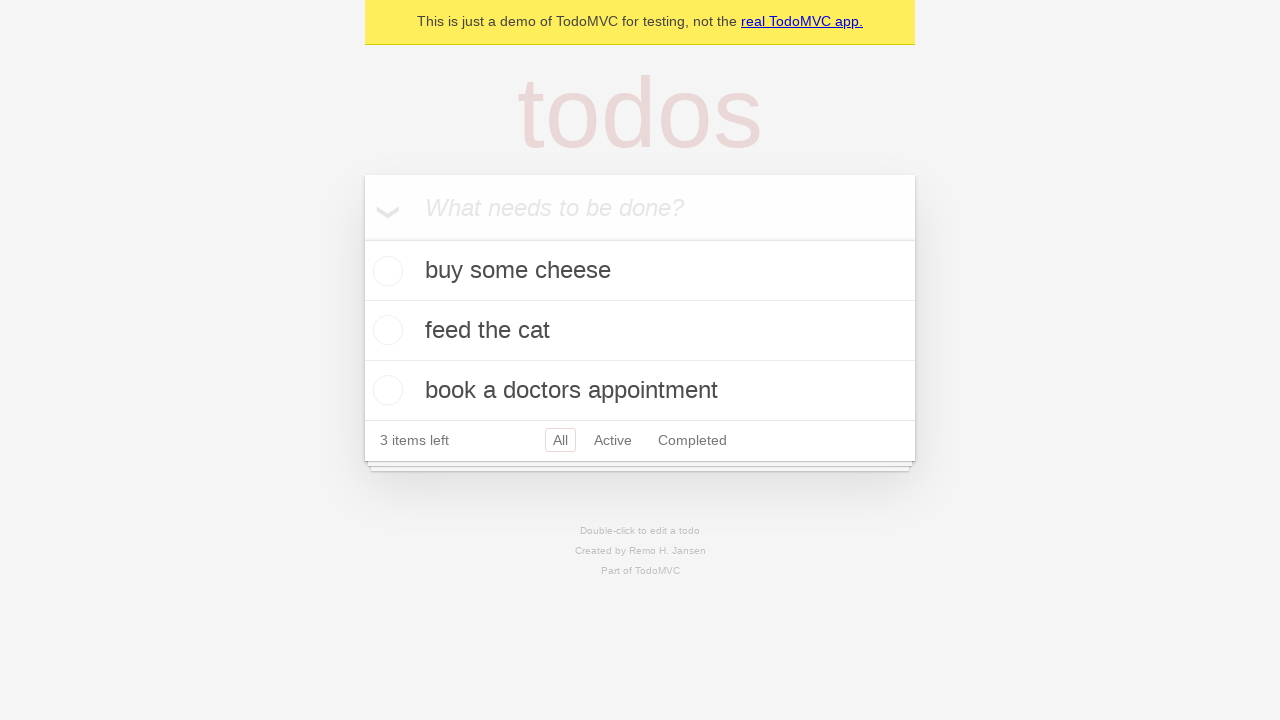

Double-clicked second todo item to enter edit mode at (640, 331) on internal:testid=[data-testid="todo-item"s] >> nth=1
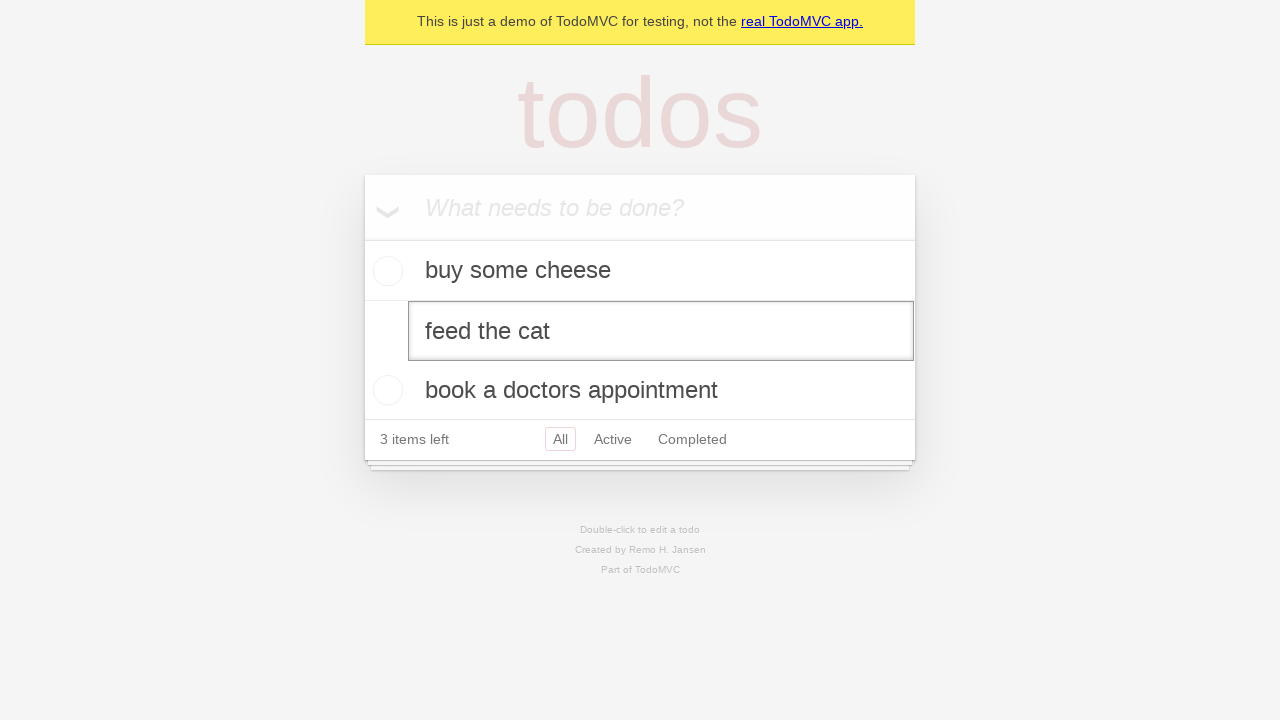

Filled edit field with text containing leading and trailing whitespace on internal:testid=[data-testid="todo-item"s] >> nth=1 >> internal:role=textbox[nam
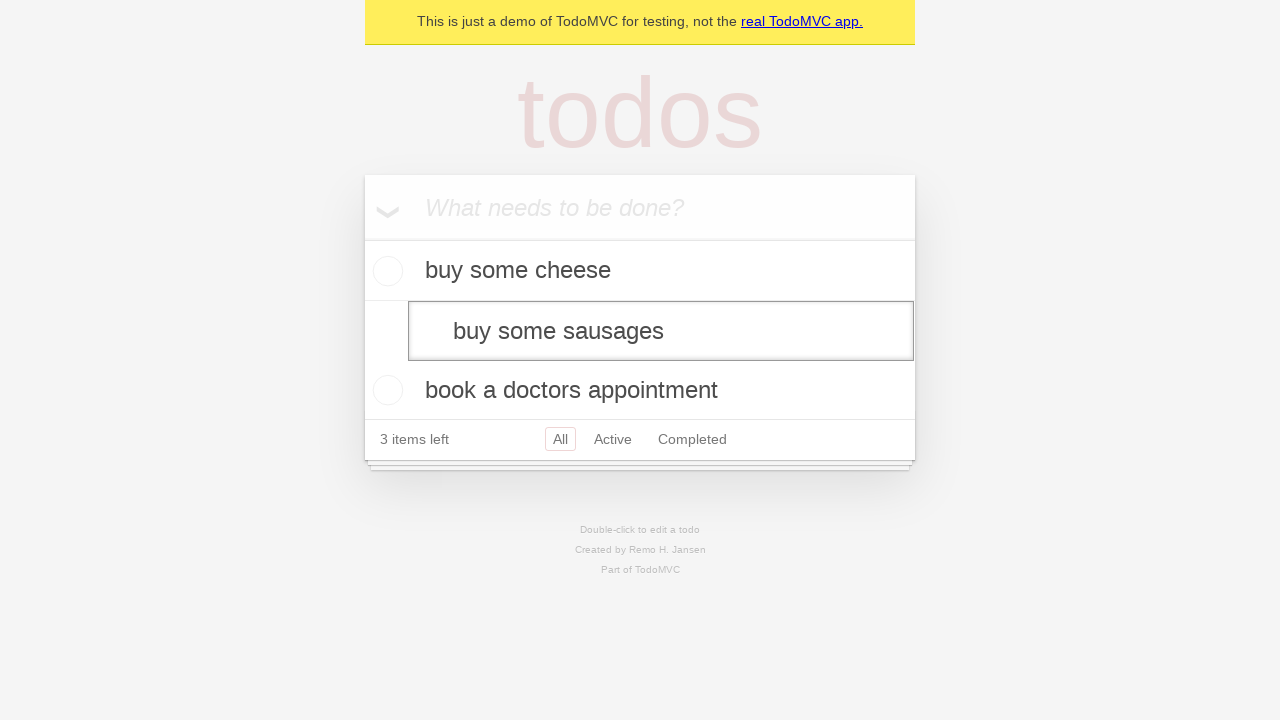

Pressed Enter to save edited todo with trimmed text on internal:testid=[data-testid="todo-item"s] >> nth=1 >> internal:role=textbox[nam
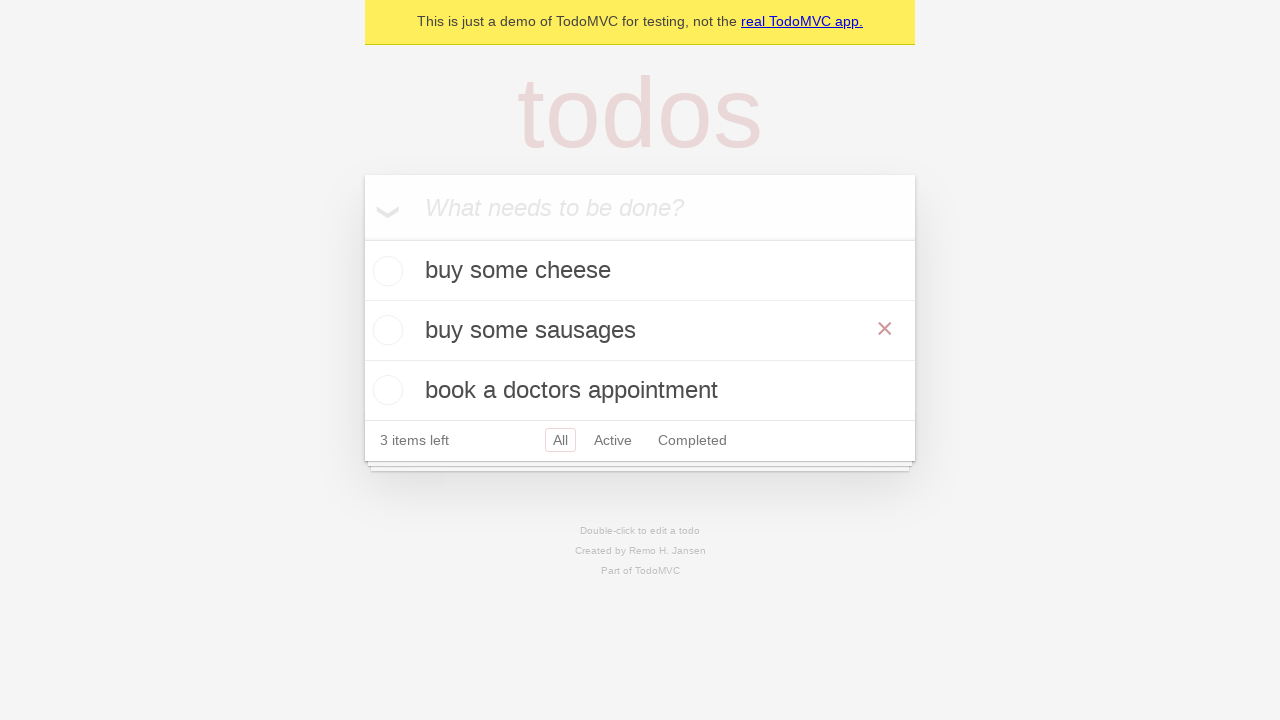

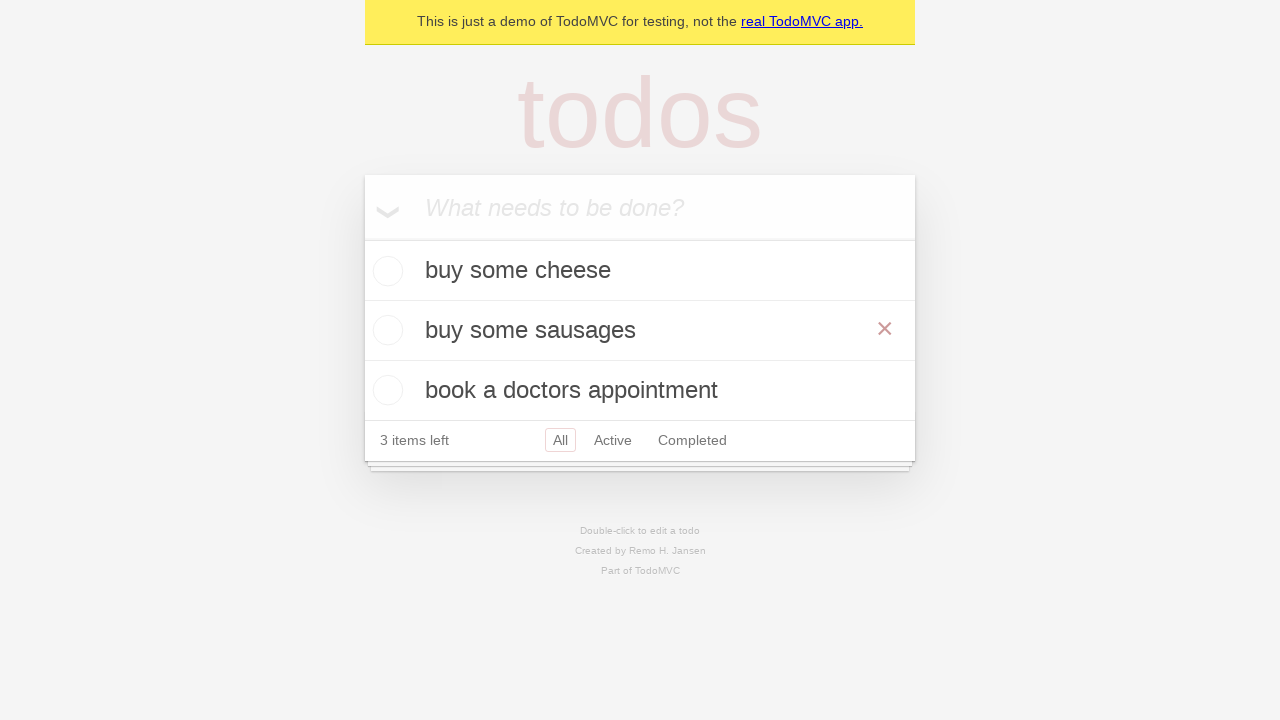